Tests dynamic controls functionality by clicking a toggle button to hide a checkbox and verifying the checkbox becomes invisible

Starting URL: https://v1.training-support.net/selenium/dynamic-controls

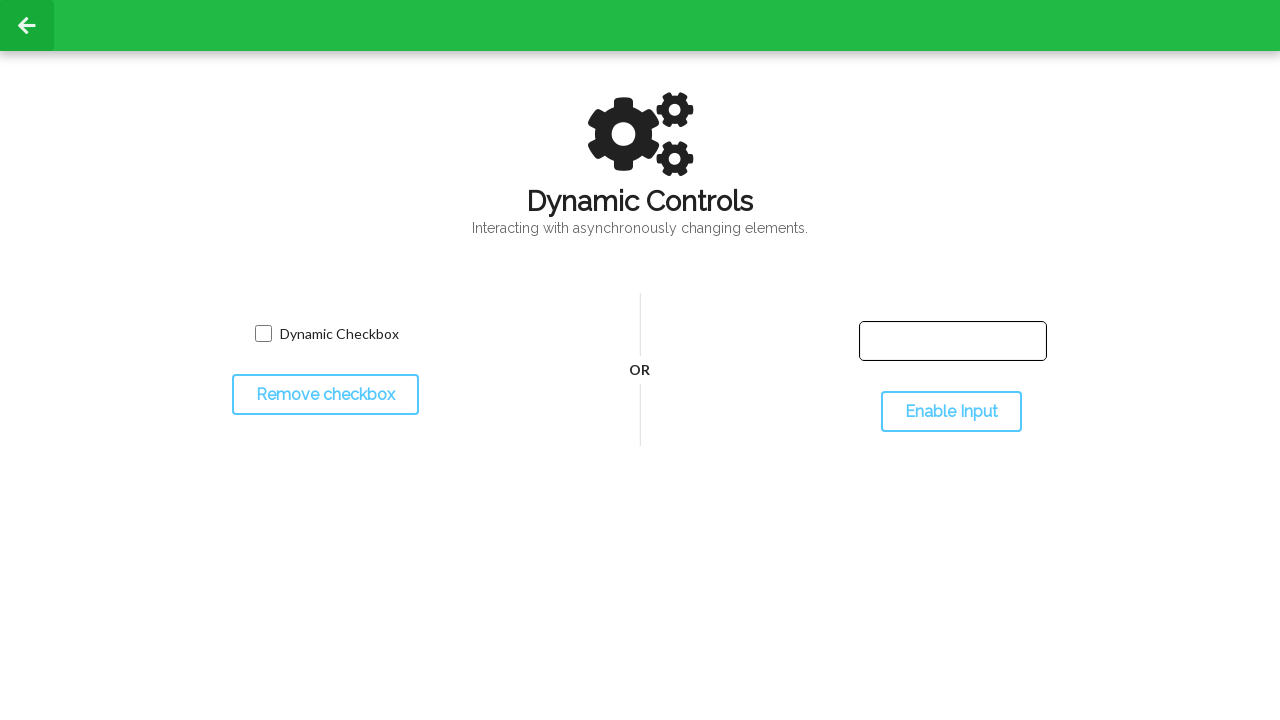

Located the dynamic checkbox element
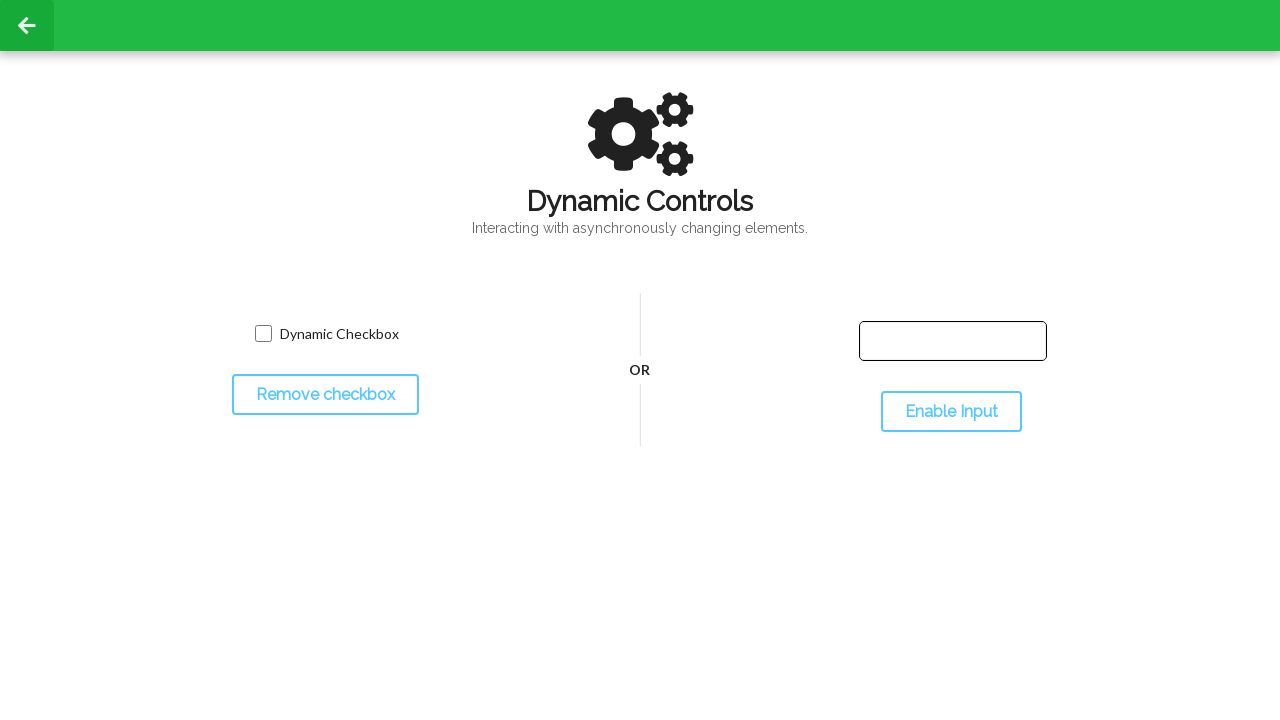

Verified checkbox is initially visible
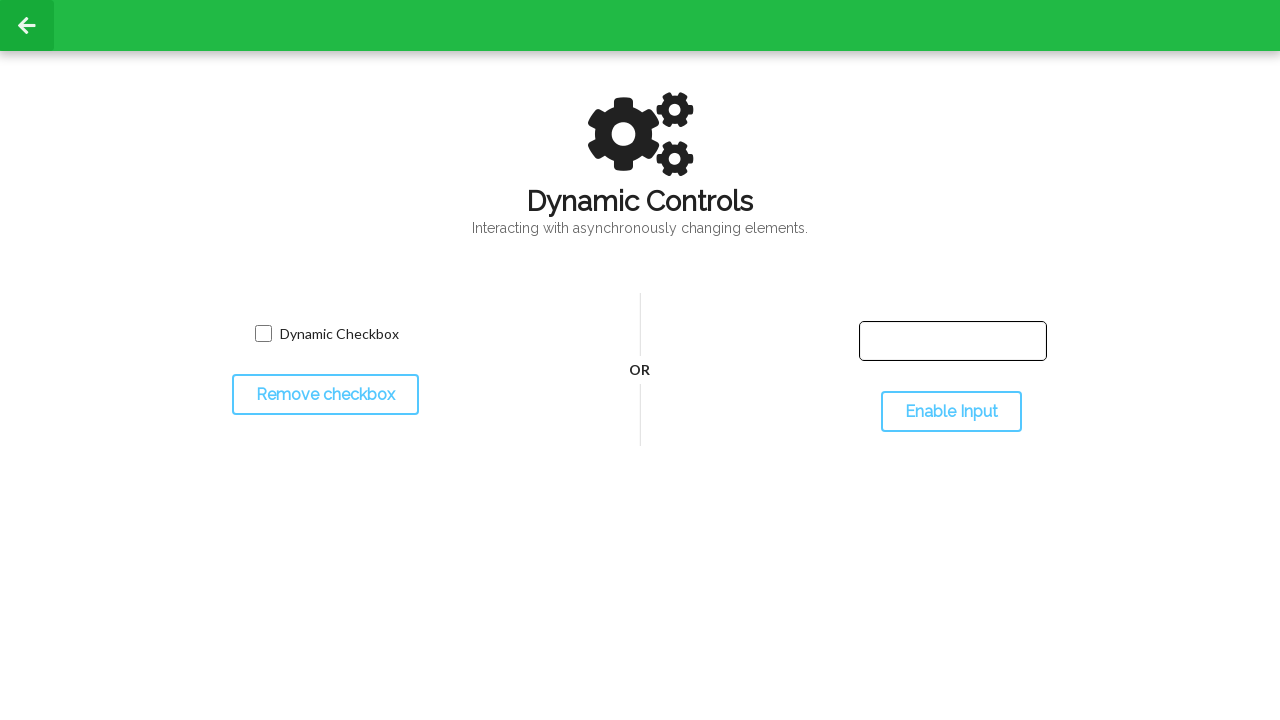

Clicked the toggle button to hide the checkbox at (325, 395) on #toggleCheckbox
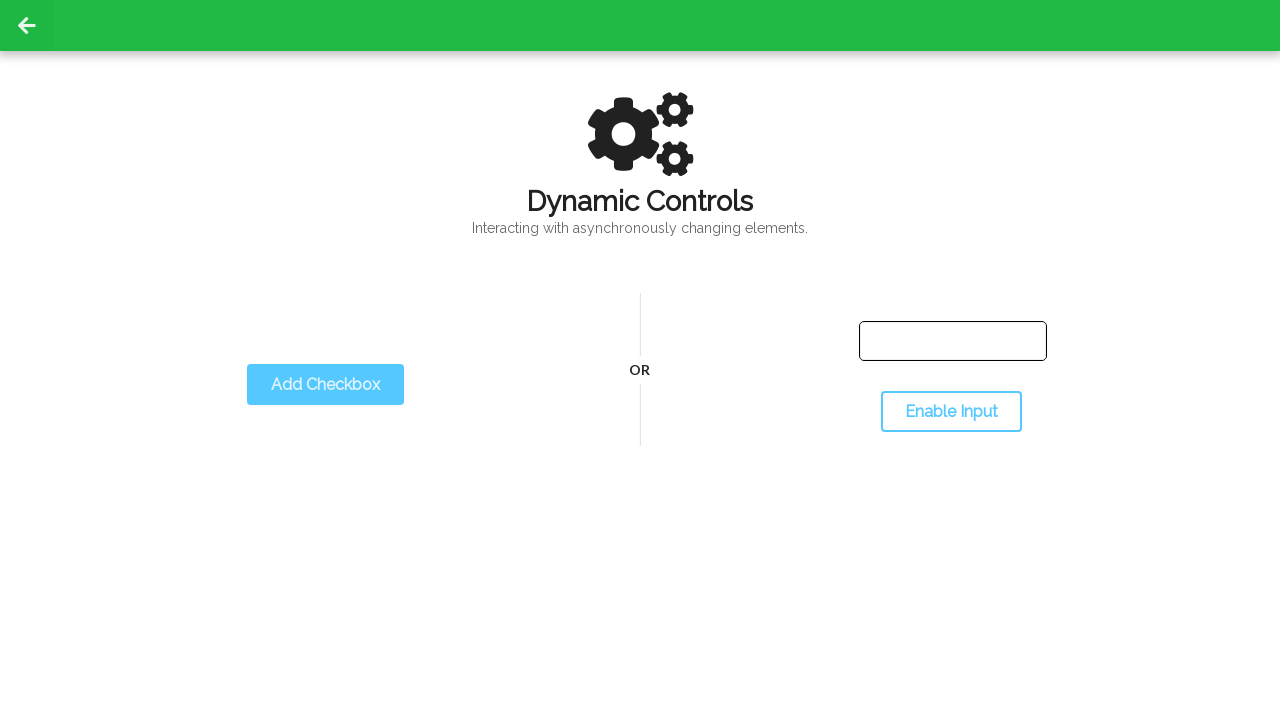

Verified checkbox became hidden after toggle
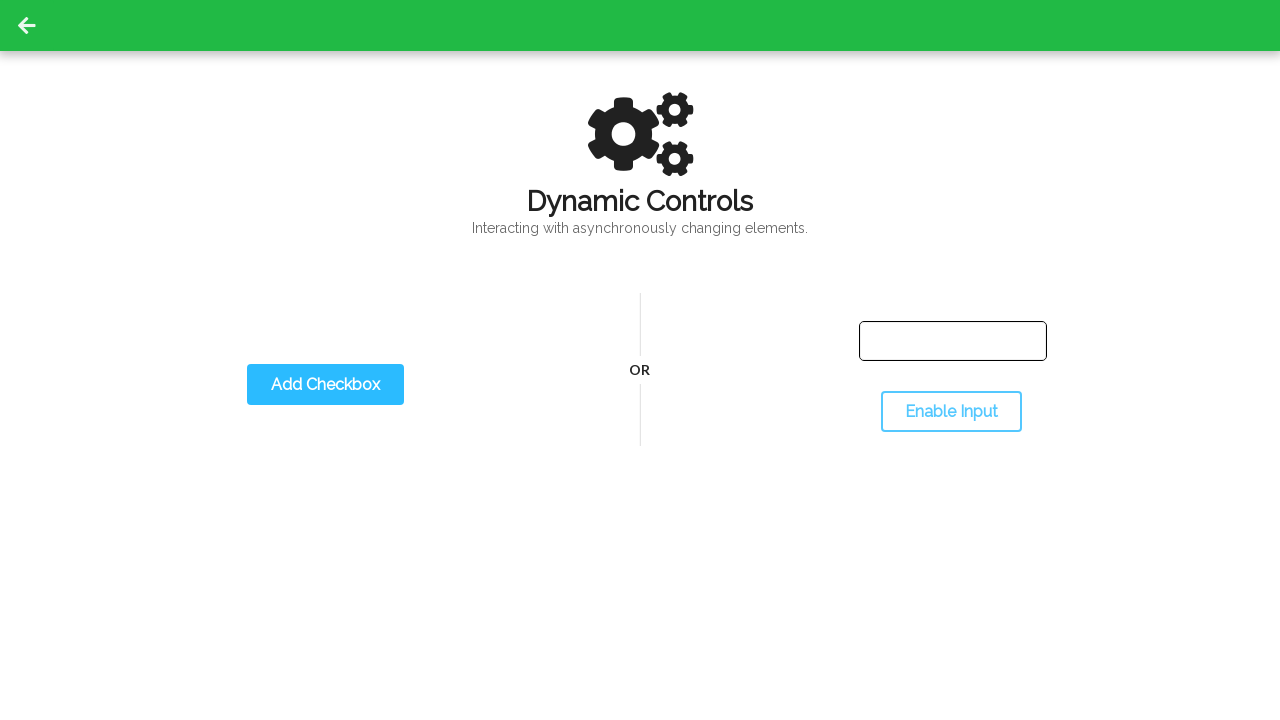

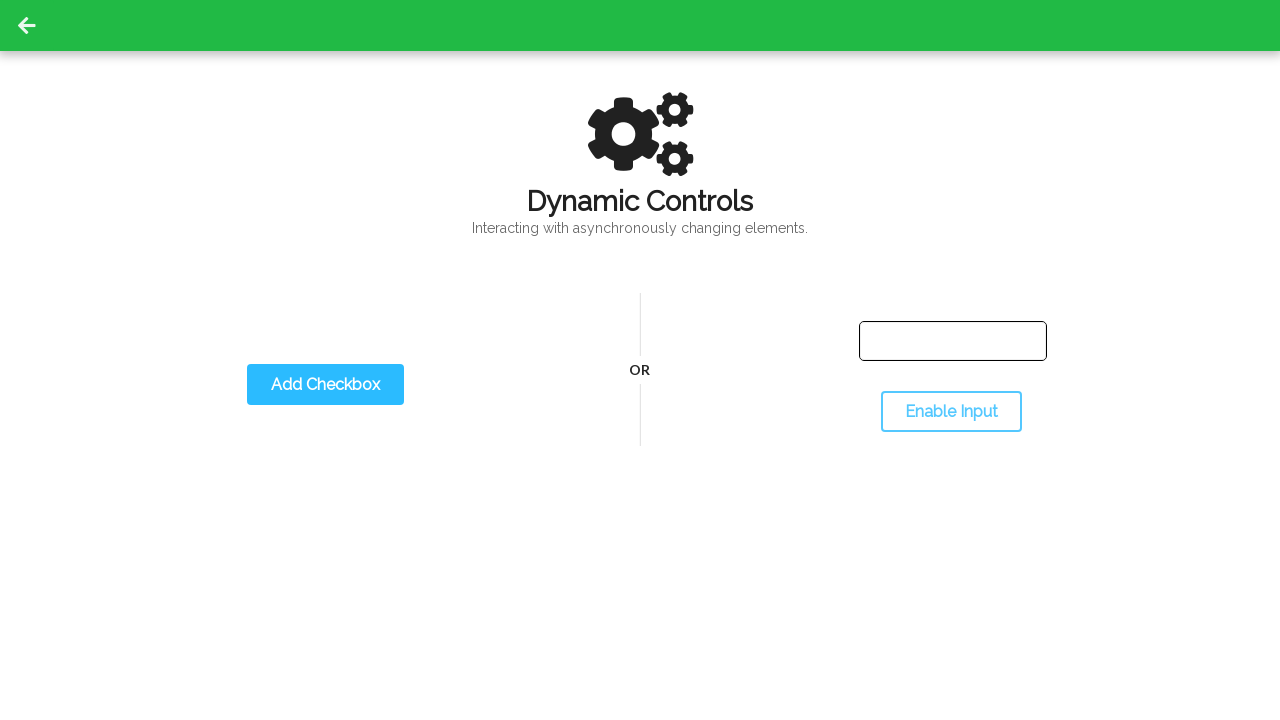